Tests frame/iframe switching functionality by navigating to a frames demo page, switching into single and multiple frames, and entering text into input fields within those frames.

Starting URL: http://demo.automationtesting.in/Index.html

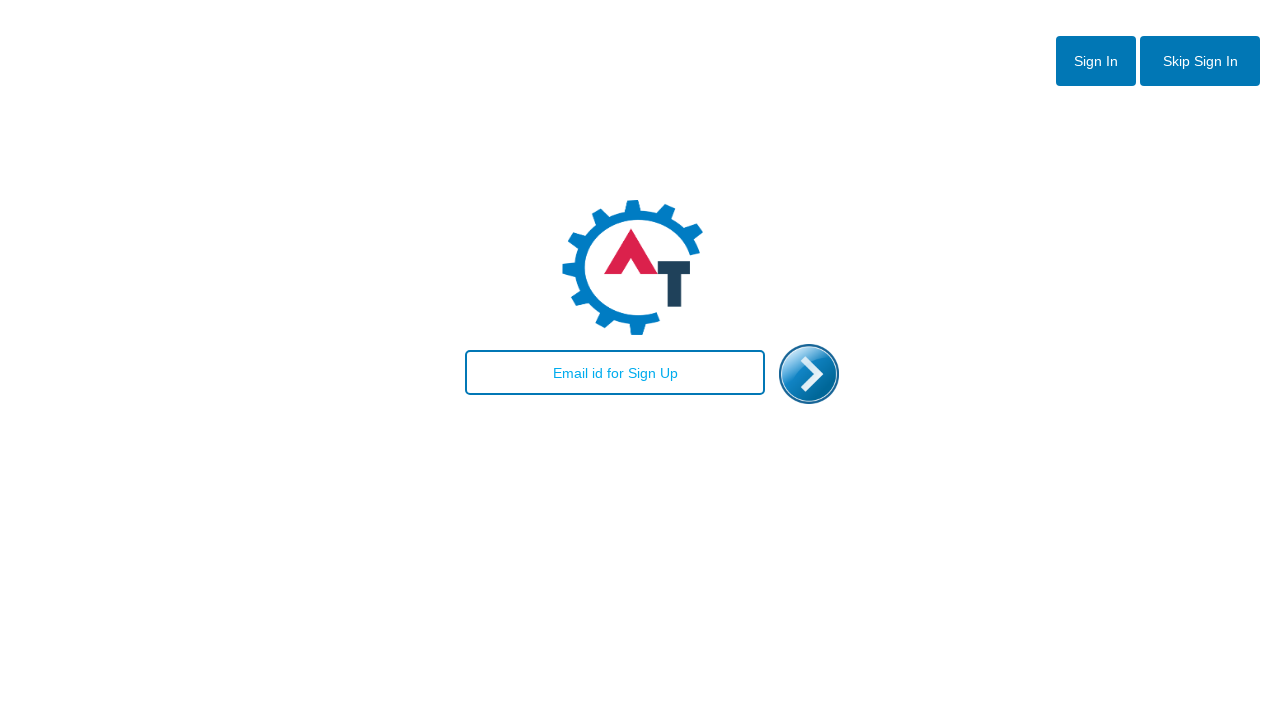

Clicked 'Skip sign in' button at (1200, 61) on #btn2
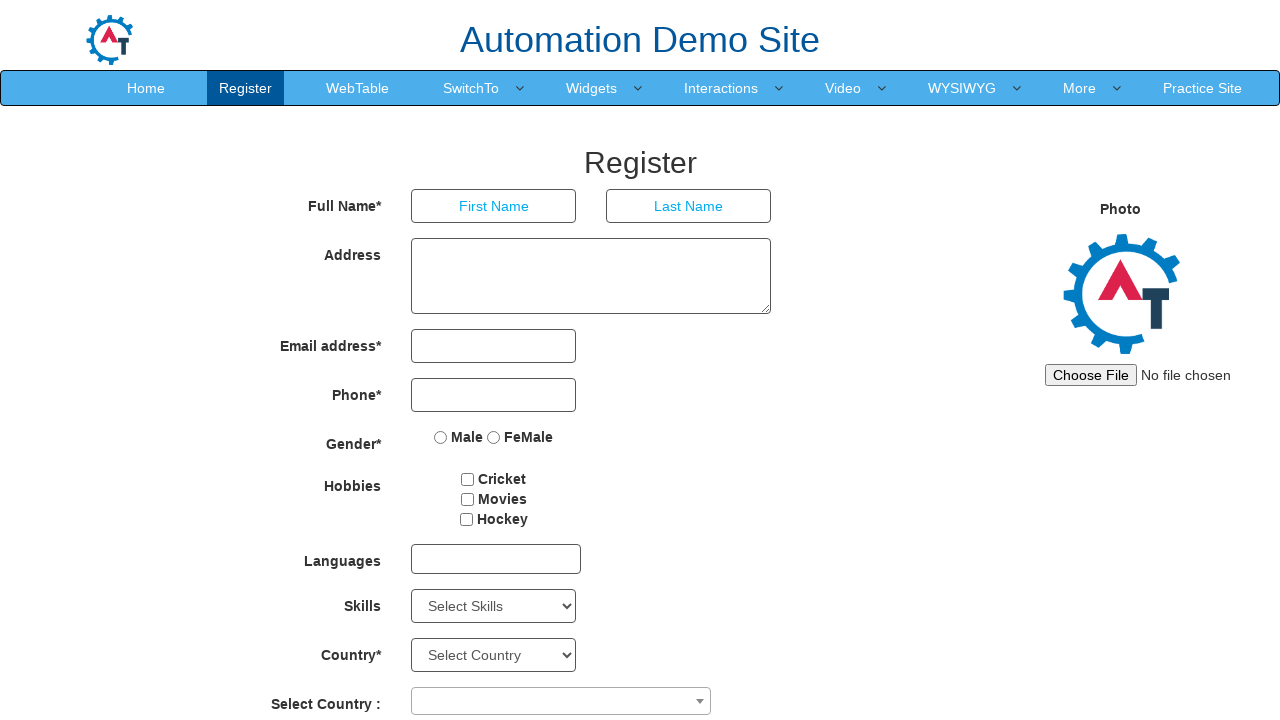

Validated page title is 'Register'
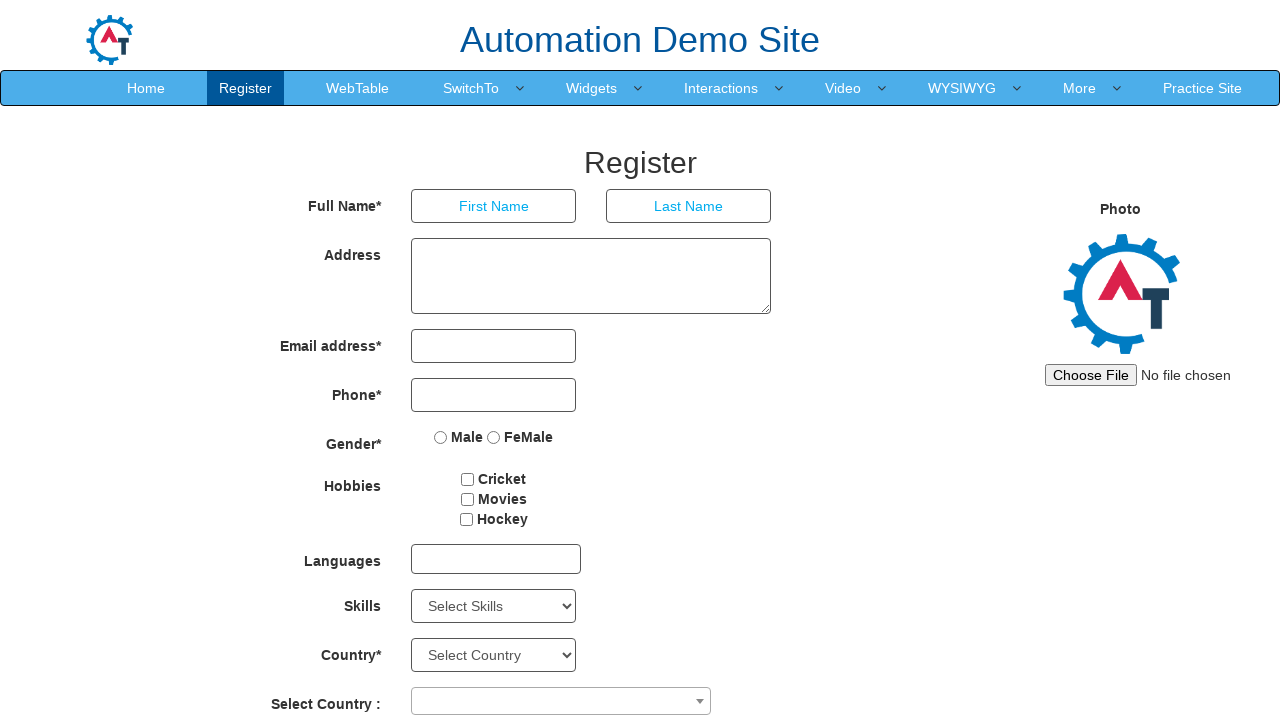

Hovered over 'Switch' menu item at (471, 88) on xpath=//a[contains(text(),'Switch')]
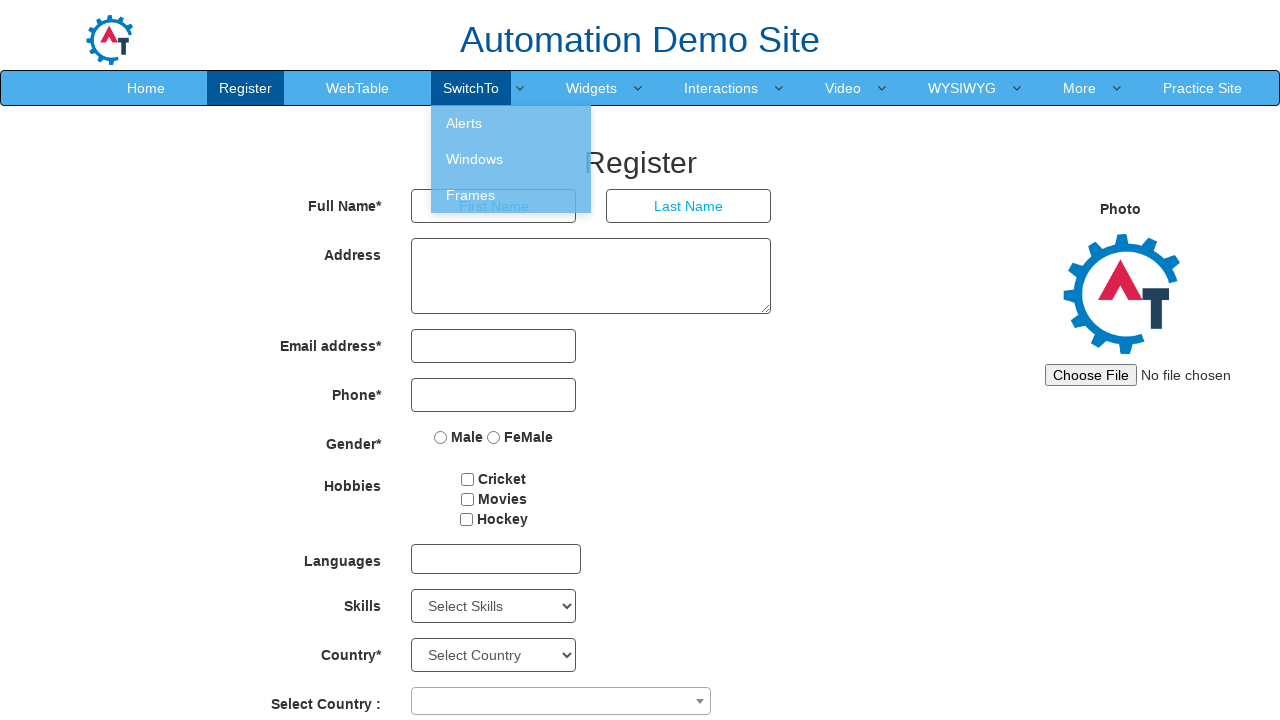

Clicked 'Switch' menu item at (471, 88) on xpath=//a[contains(text(),'Switch')]
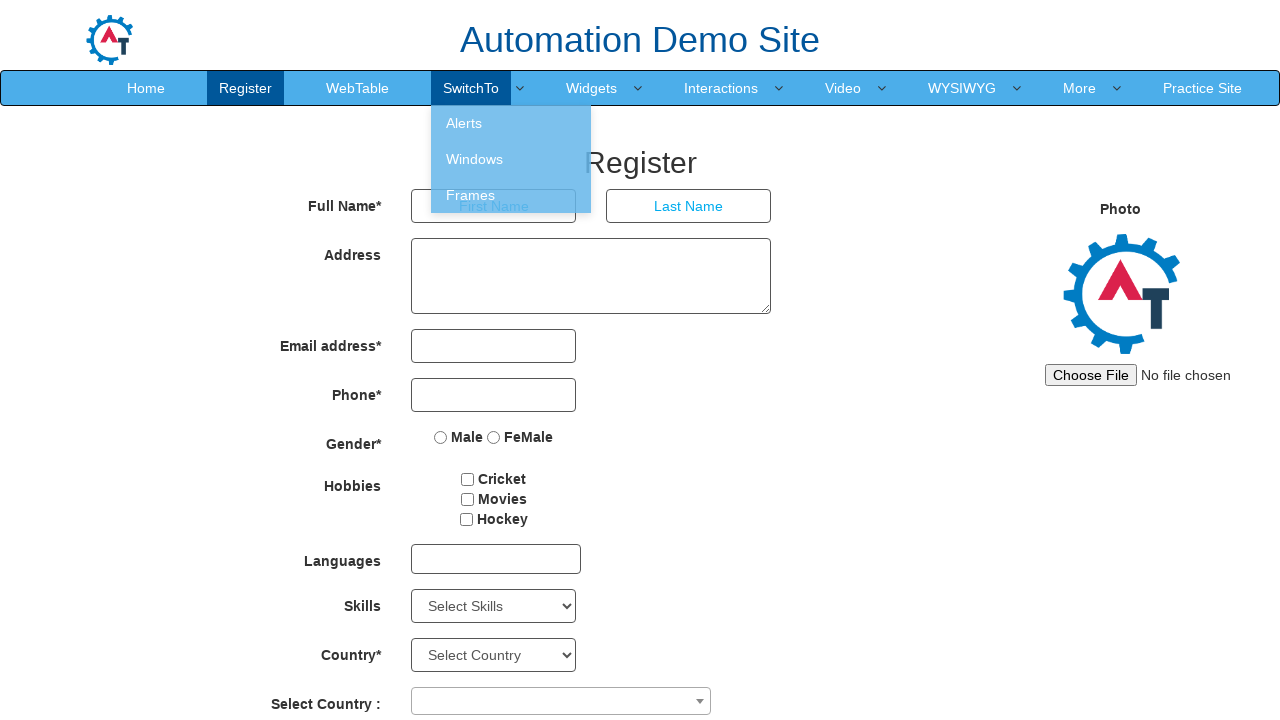

Clicked 'Frame' option at (511, 195) on xpath=//a[contains(text(),'Frame')]
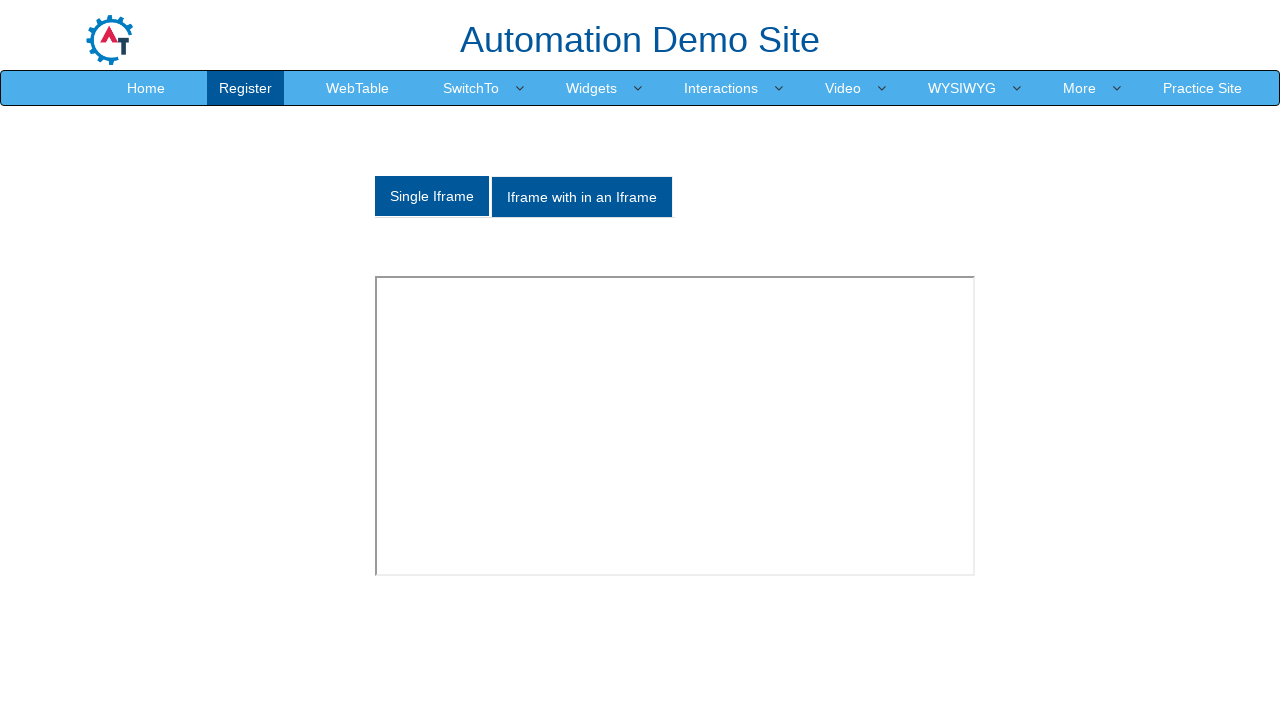

Navigated to Frames demo page
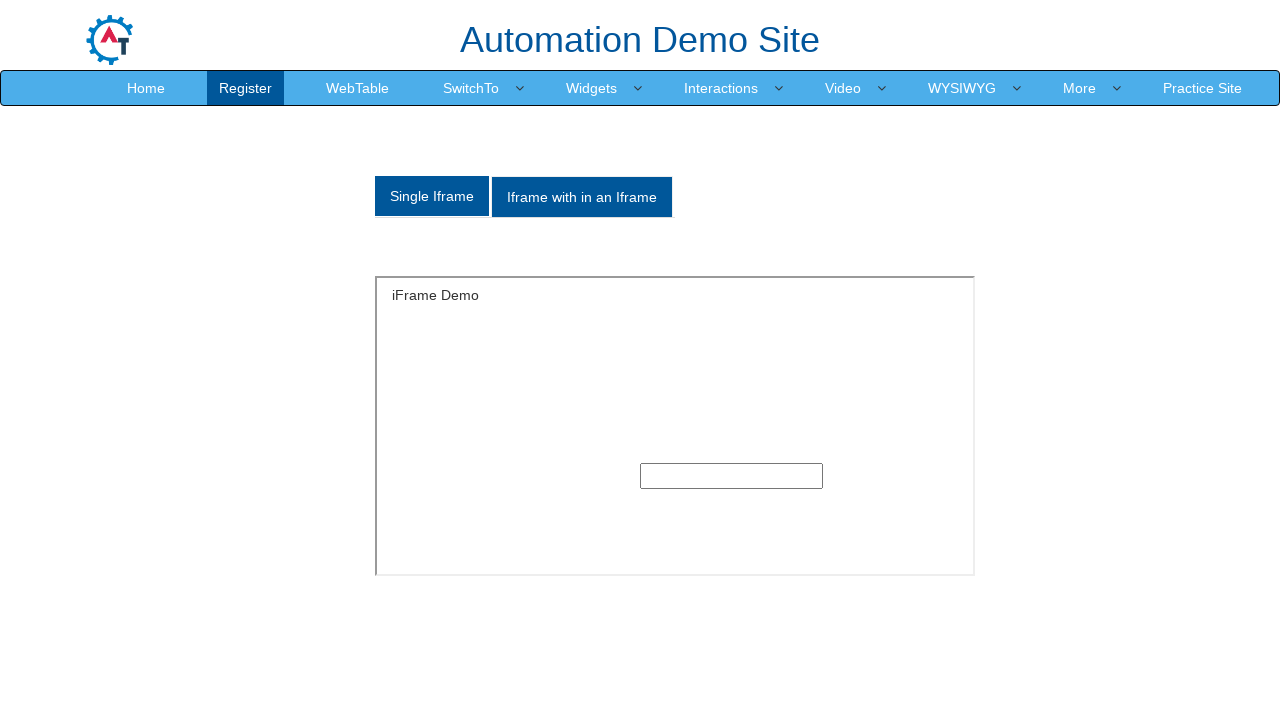

Located frame options tabs
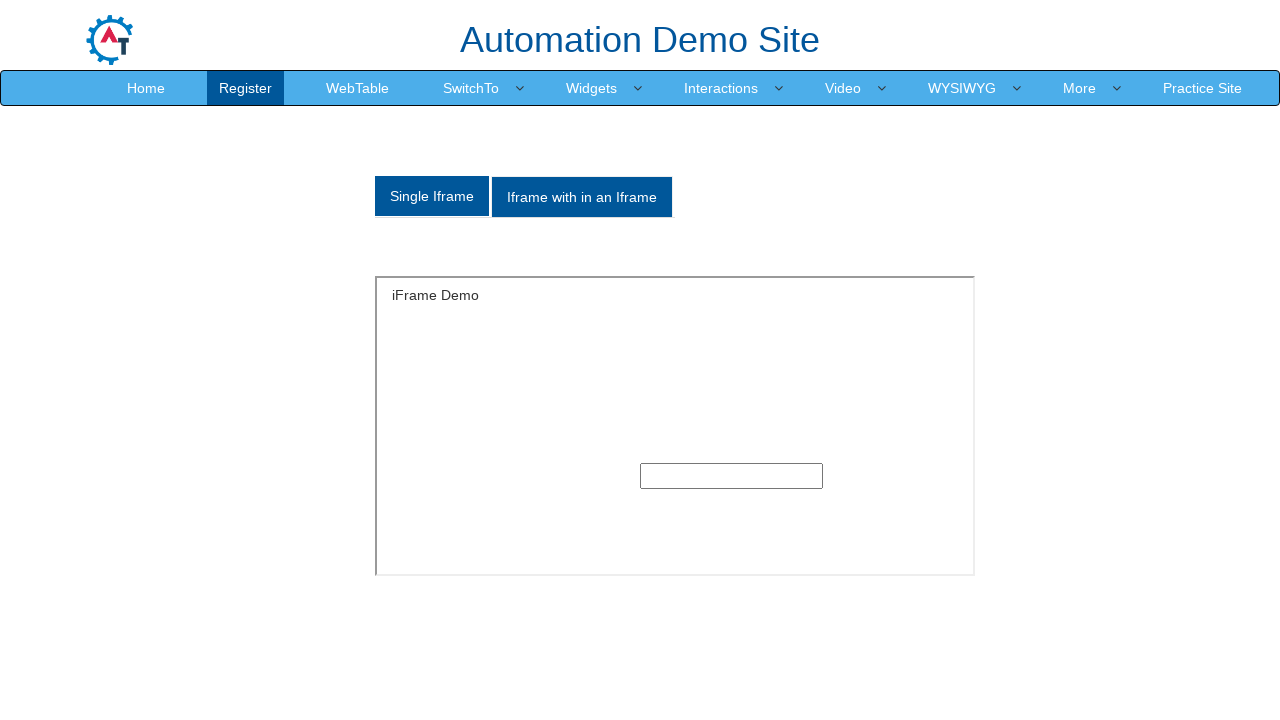

Clicked first tab for single iframe at (432, 196) on ul.nav.nav-tabs li a >> nth=0
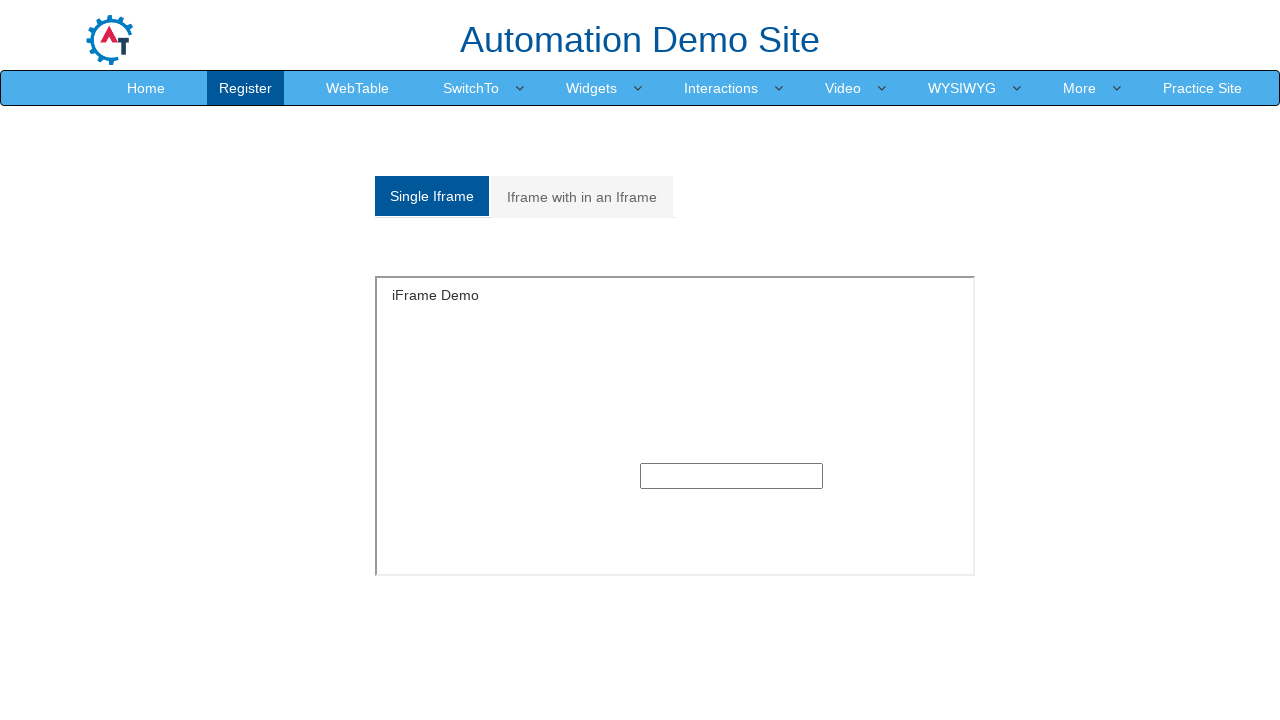

Entered 'spatiu' into single frame text input field on #singleframe >> internal:control=enter-frame >> input[type='text']
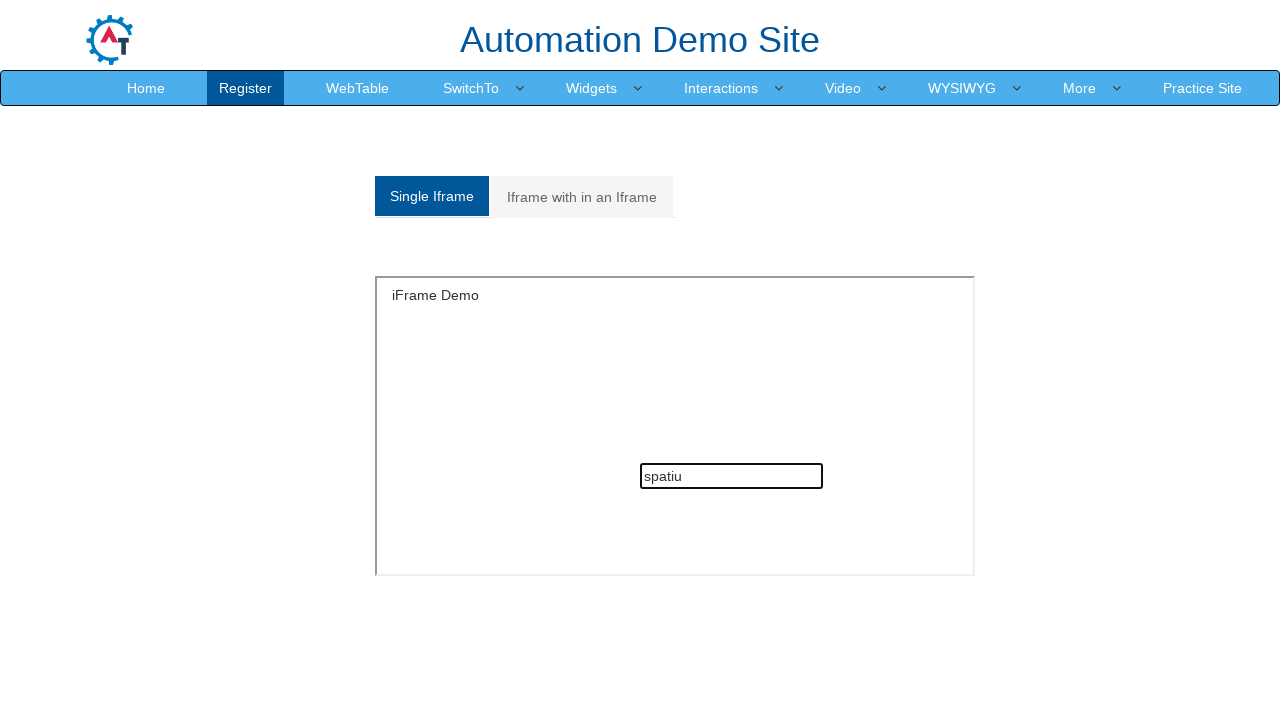

Clicked second tab for multiple frames at (582, 197) on ul.nav.nav-tabs li a >> nth=1
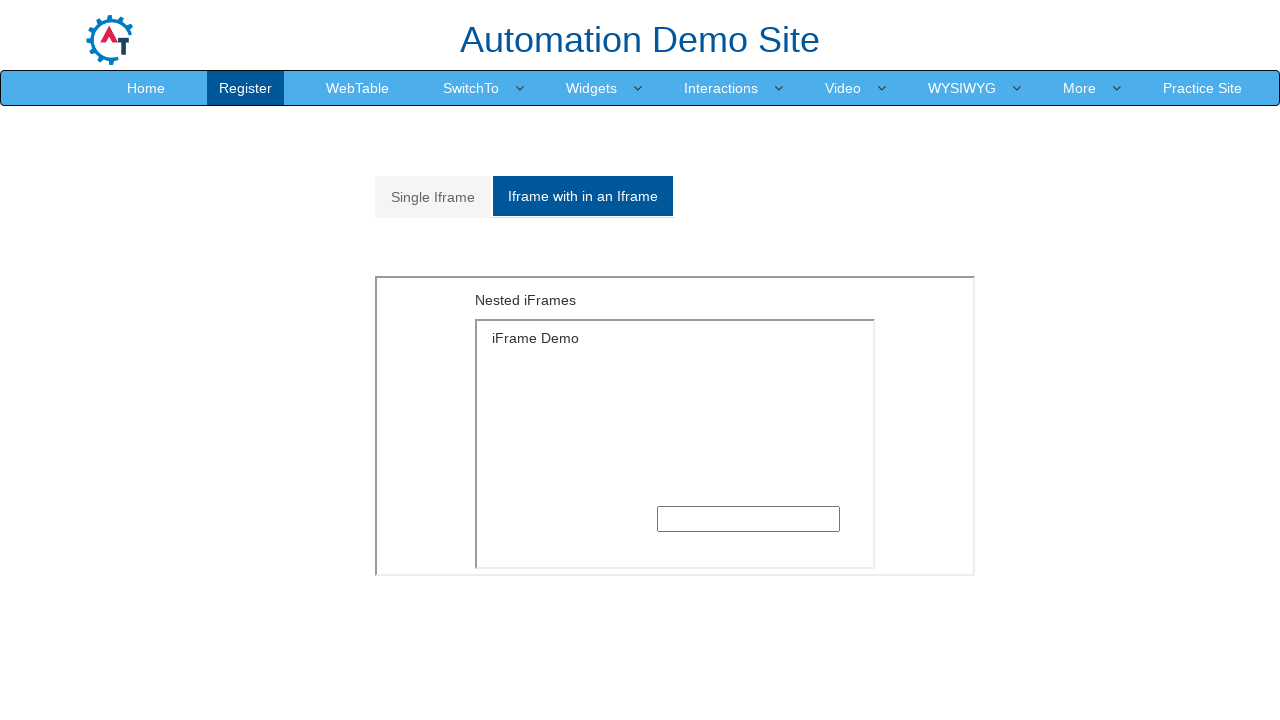

Located outer frame with MultipleFrames.html
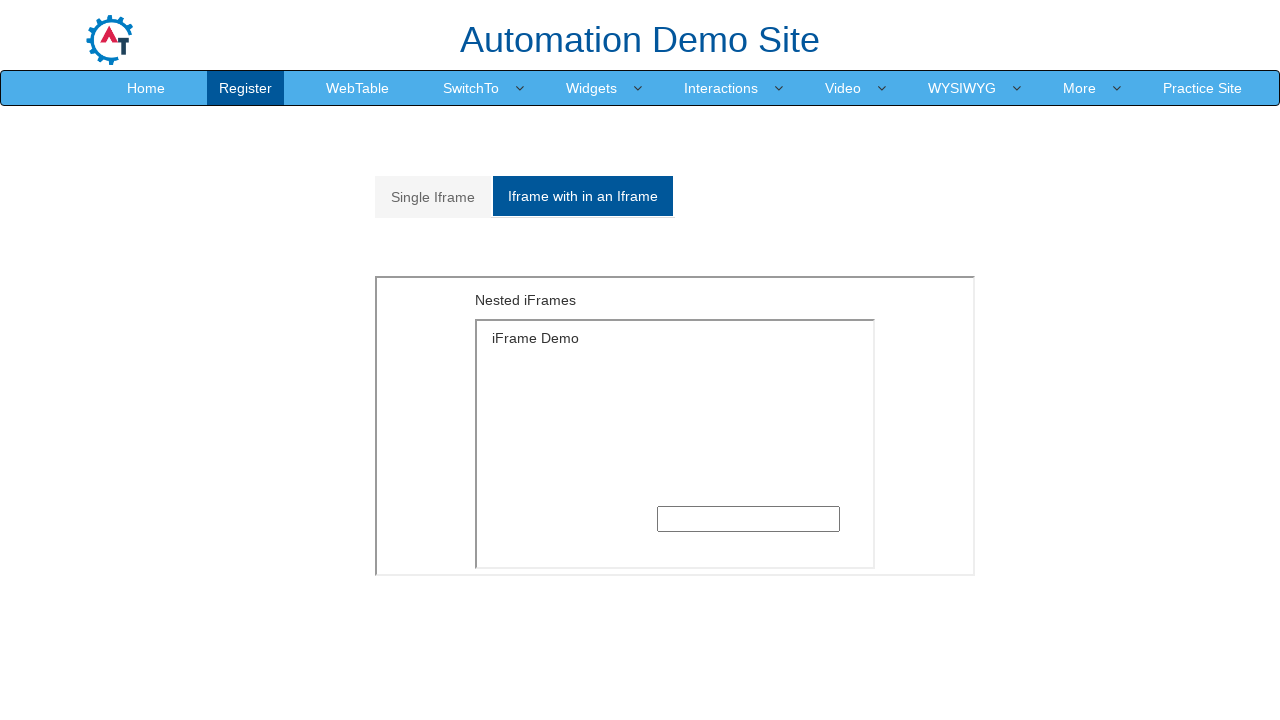

Located inner frame with SingleFrame.html nested inside outer frame
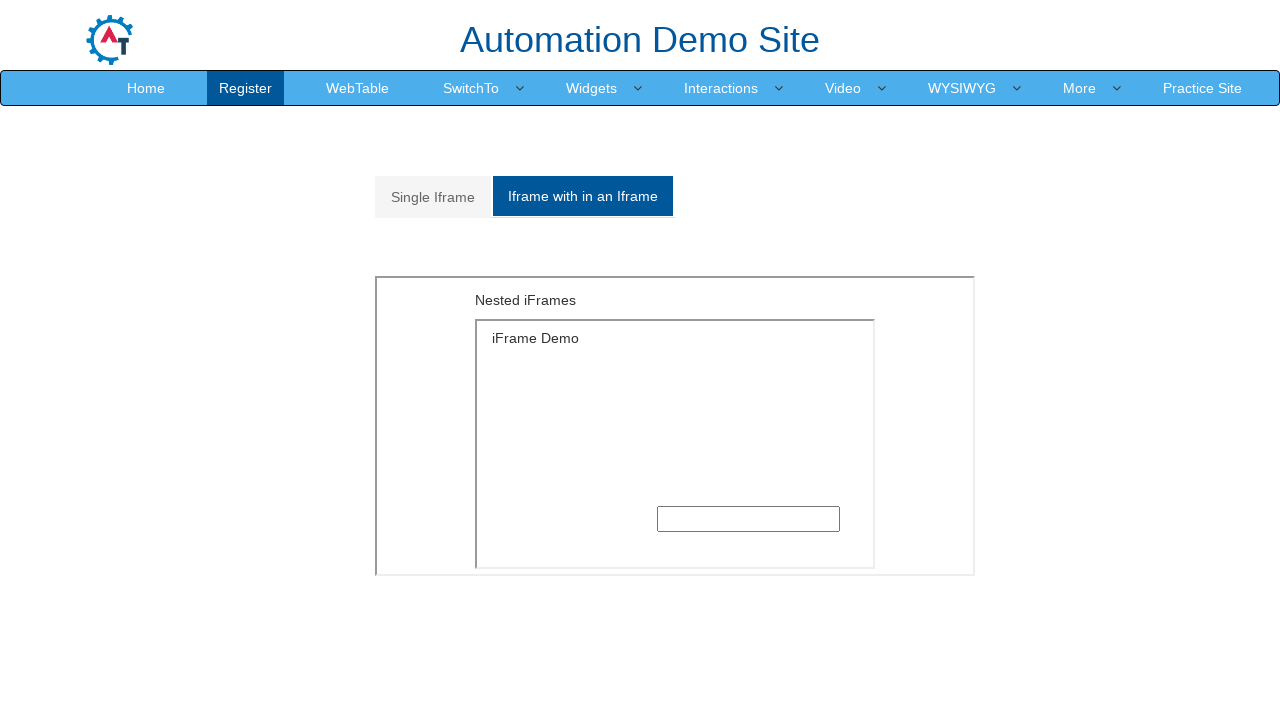

Entered 'multiple frames' into nested frame text input field on iframe[src='MultipleFrames.html'] >> internal:control=enter-frame >> iframe[src=
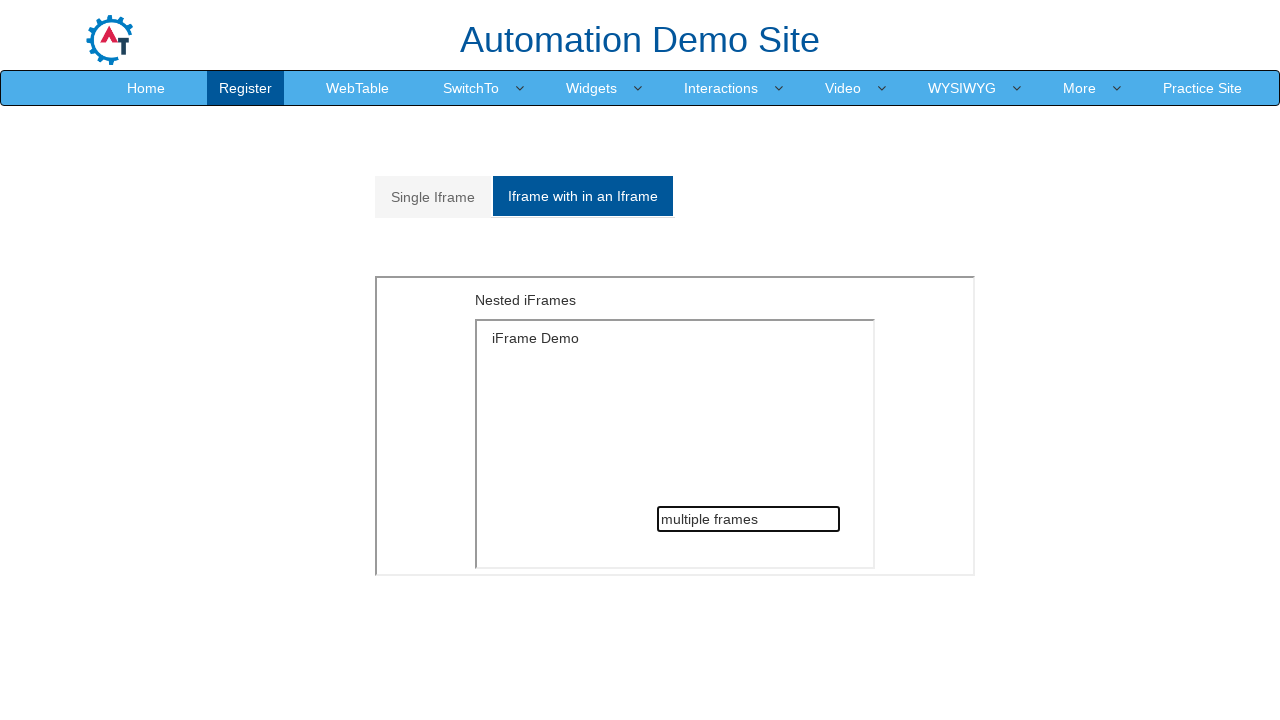

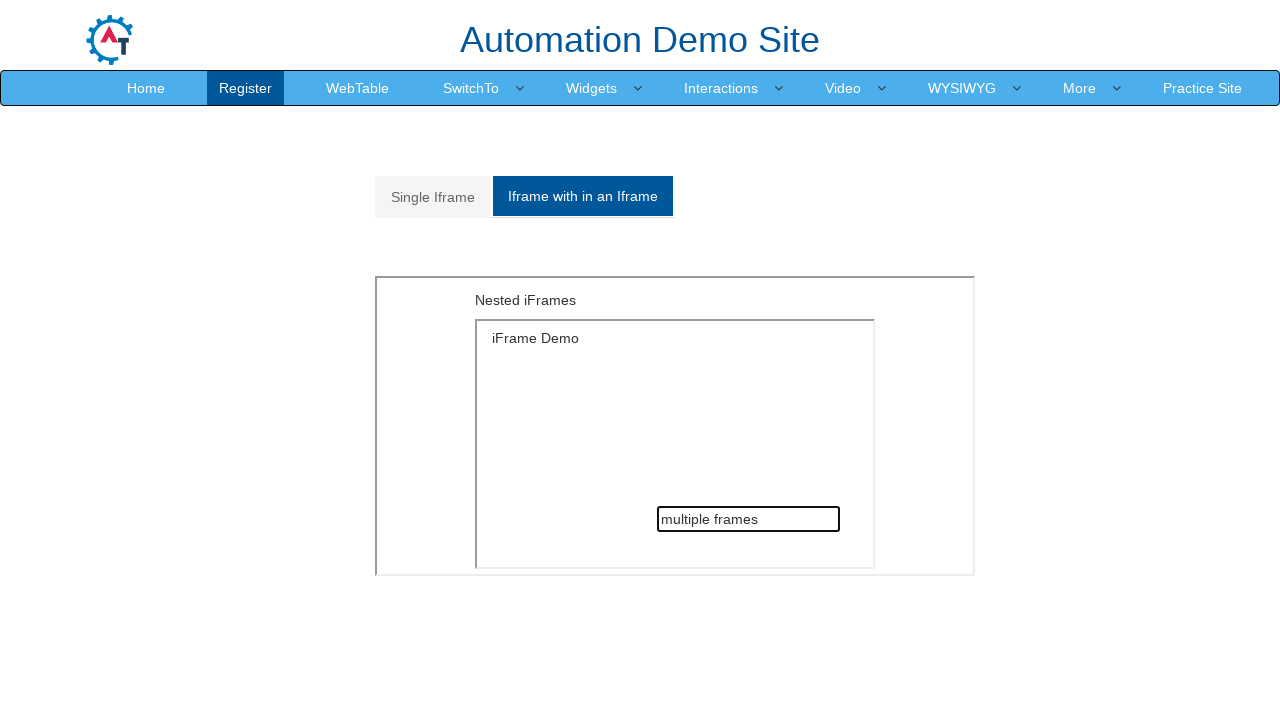